Tests checkbox functionality by selecting the first checkbox and then clicking all checkboxes on the page

Starting URL: https://rahulshettyacademy.com/AutomationPractice/

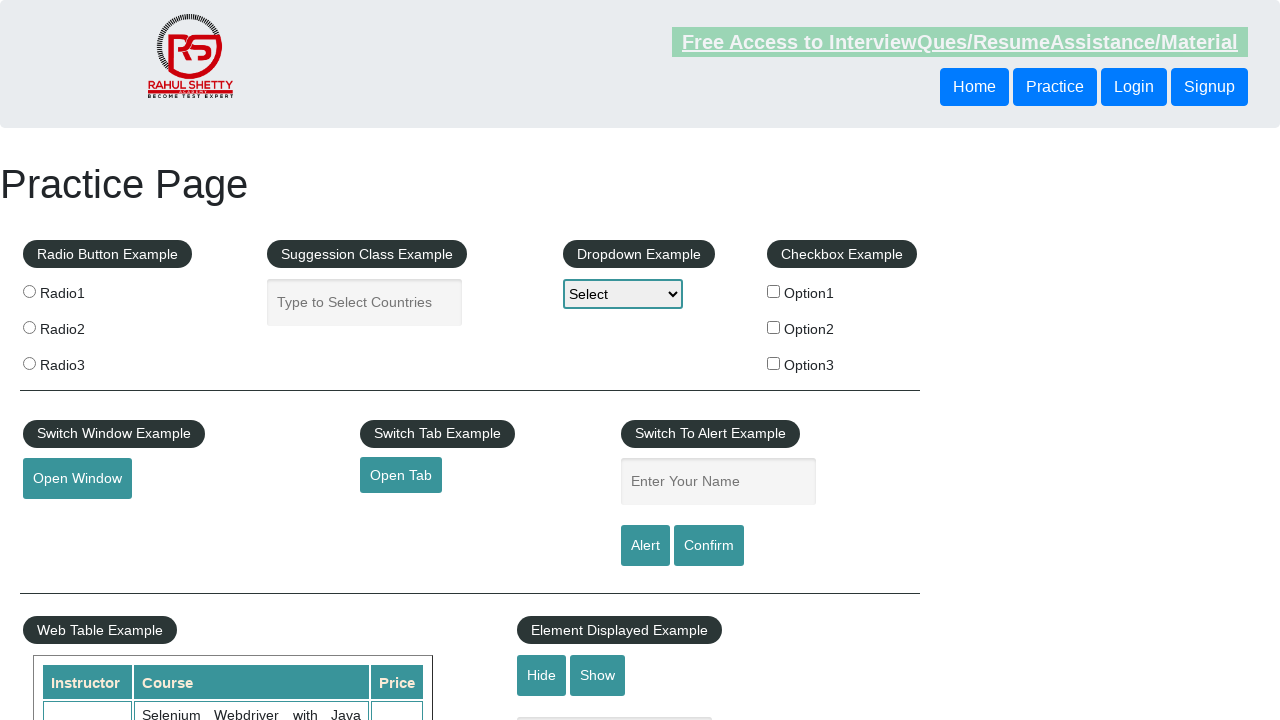

Clicked the first checkbox (checkBoxOption1) at (774, 291) on input#checkBoxOption1
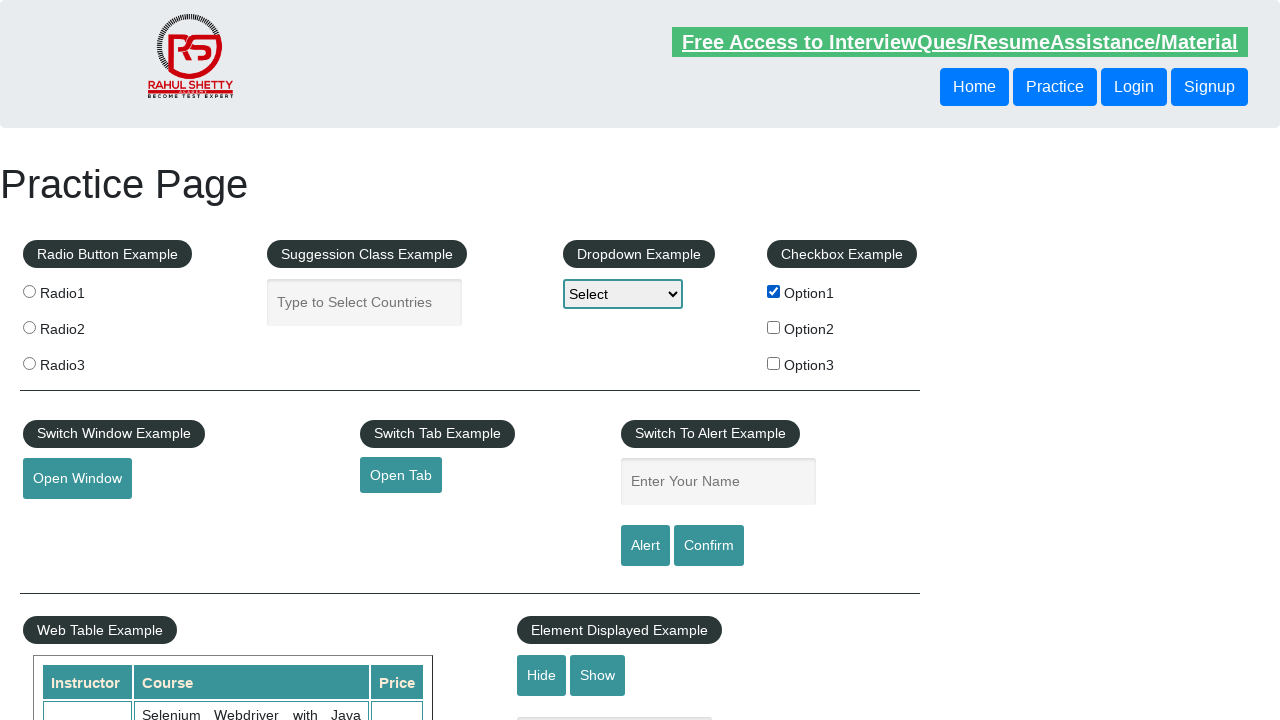

Waited 1 second for checkbox action to complete
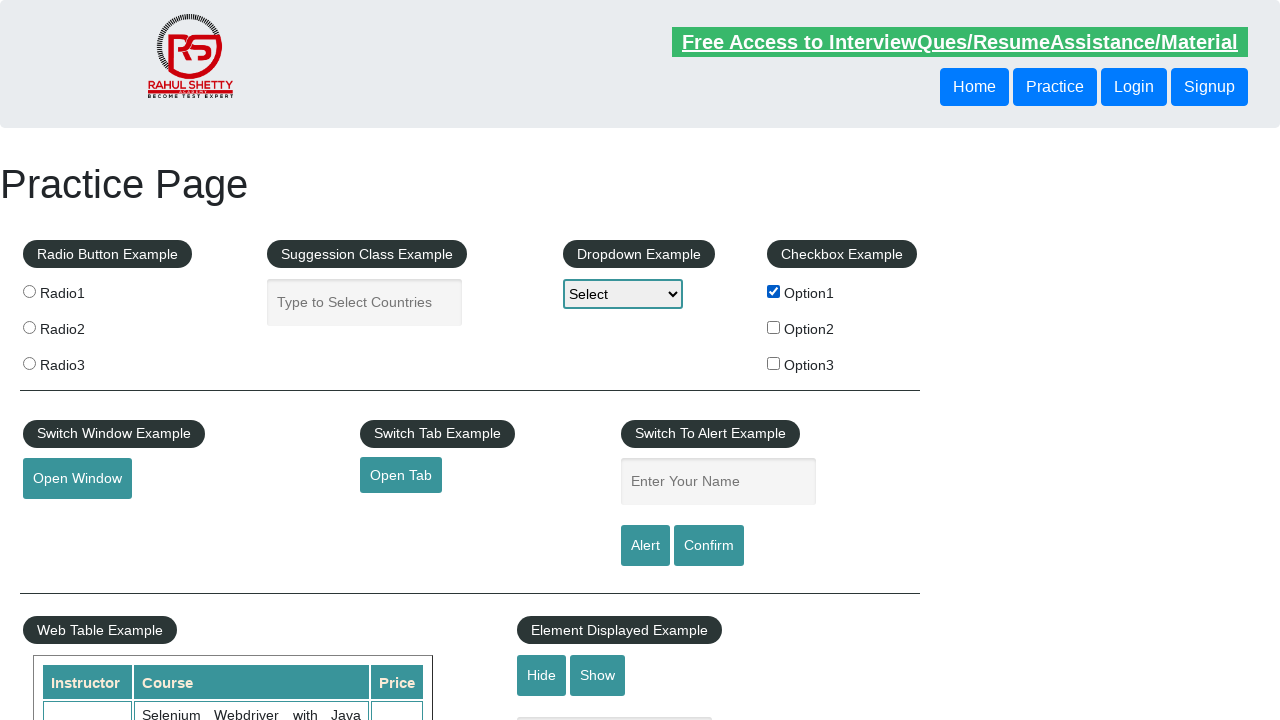

Retrieved all checkbox elements on the page
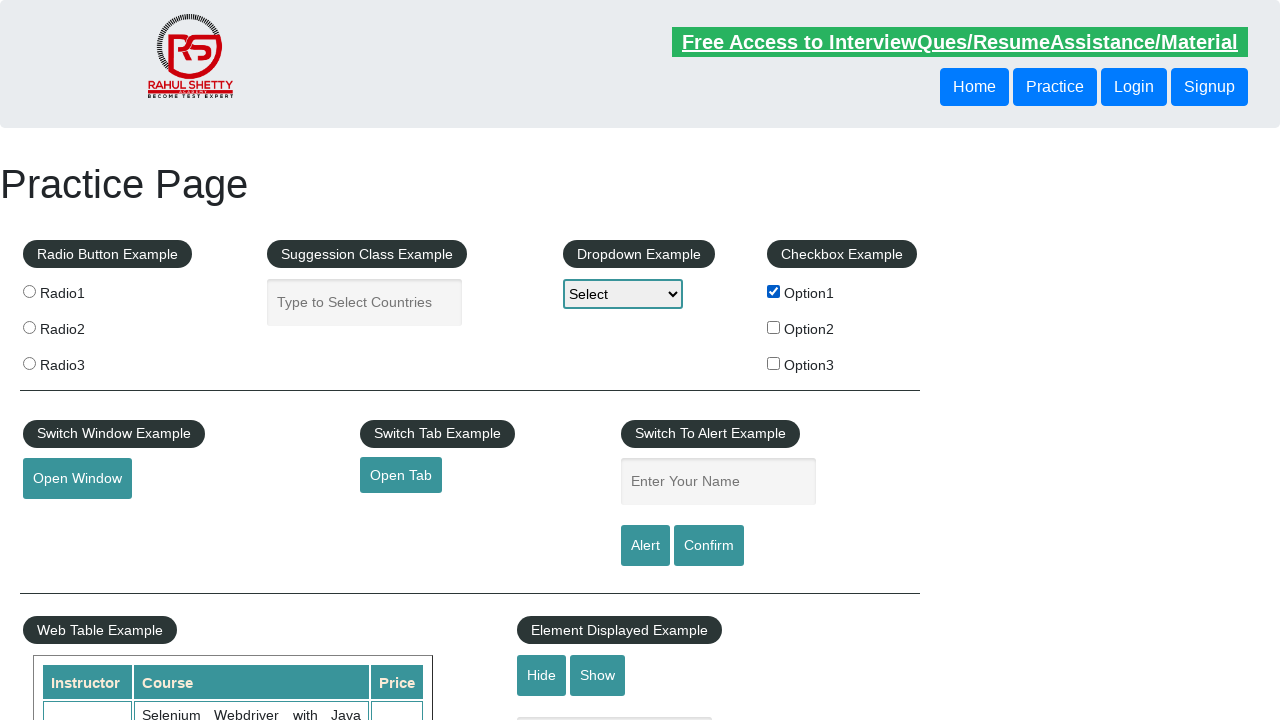

Clicked a checkbox at (774, 291) on input[type='checkbox'] >> nth=0
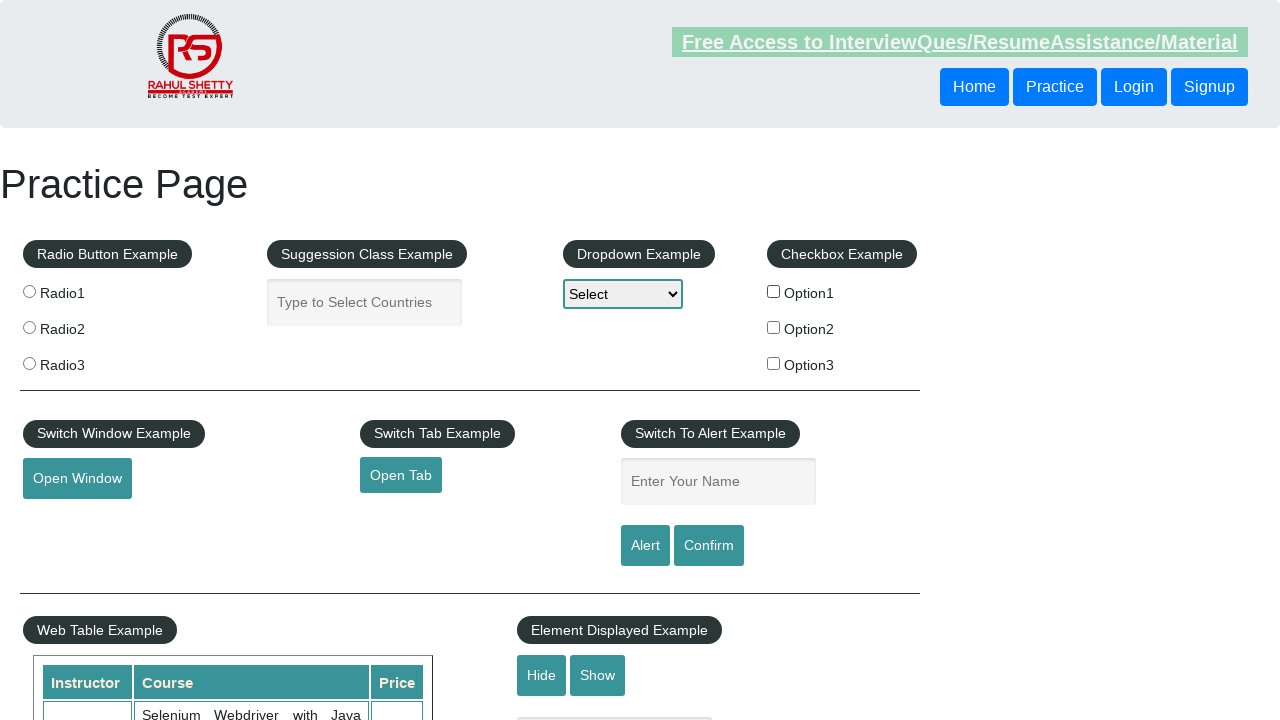

Clicked a checkbox at (774, 327) on input[type='checkbox'] >> nth=1
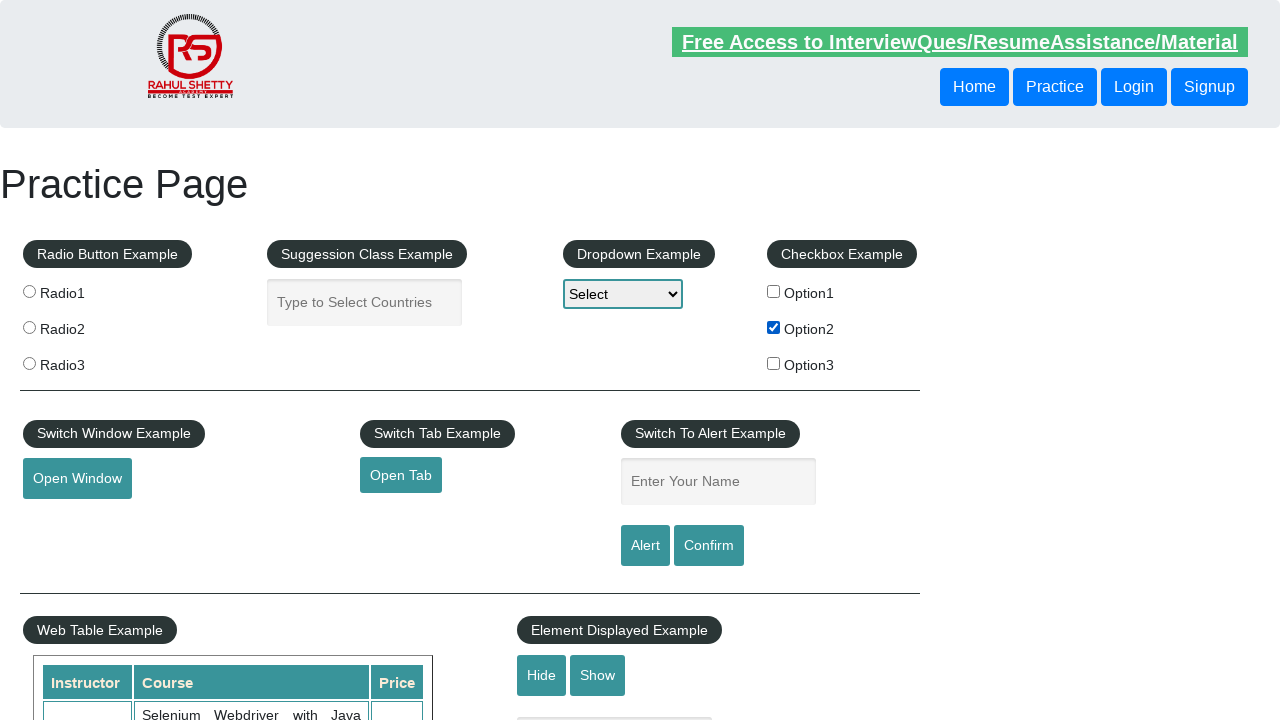

Clicked a checkbox at (774, 363) on input[type='checkbox'] >> nth=2
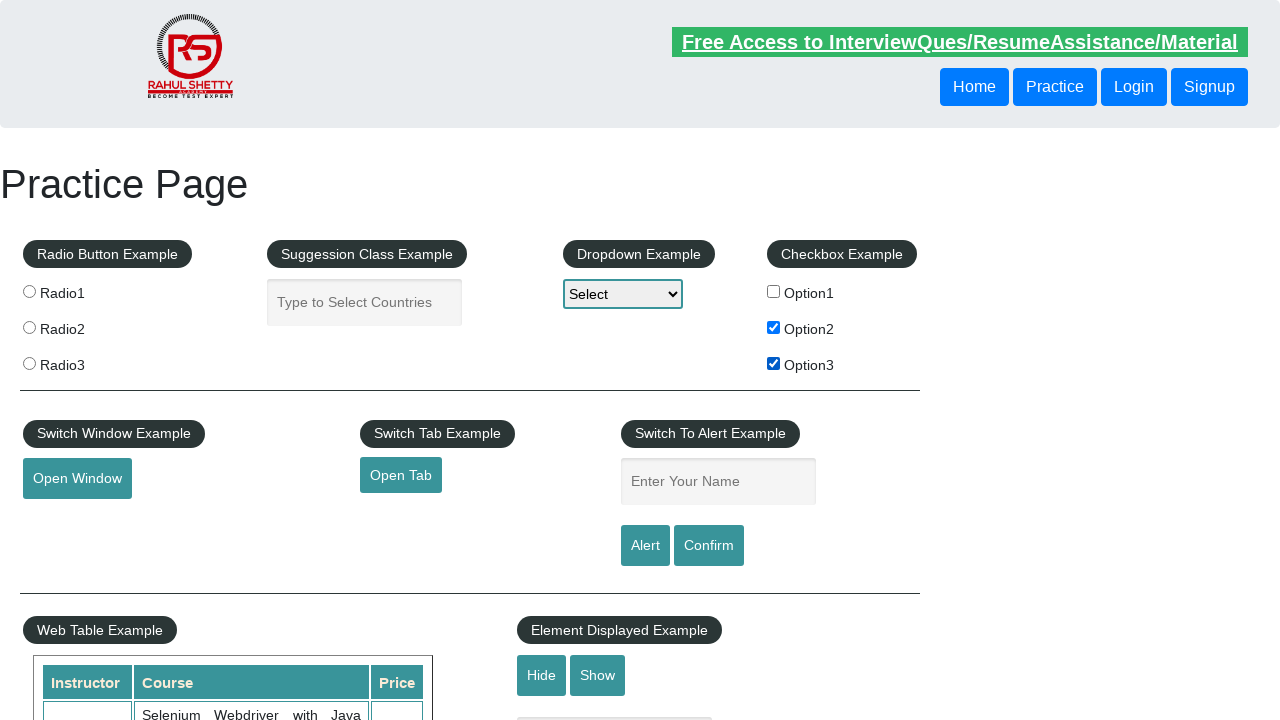

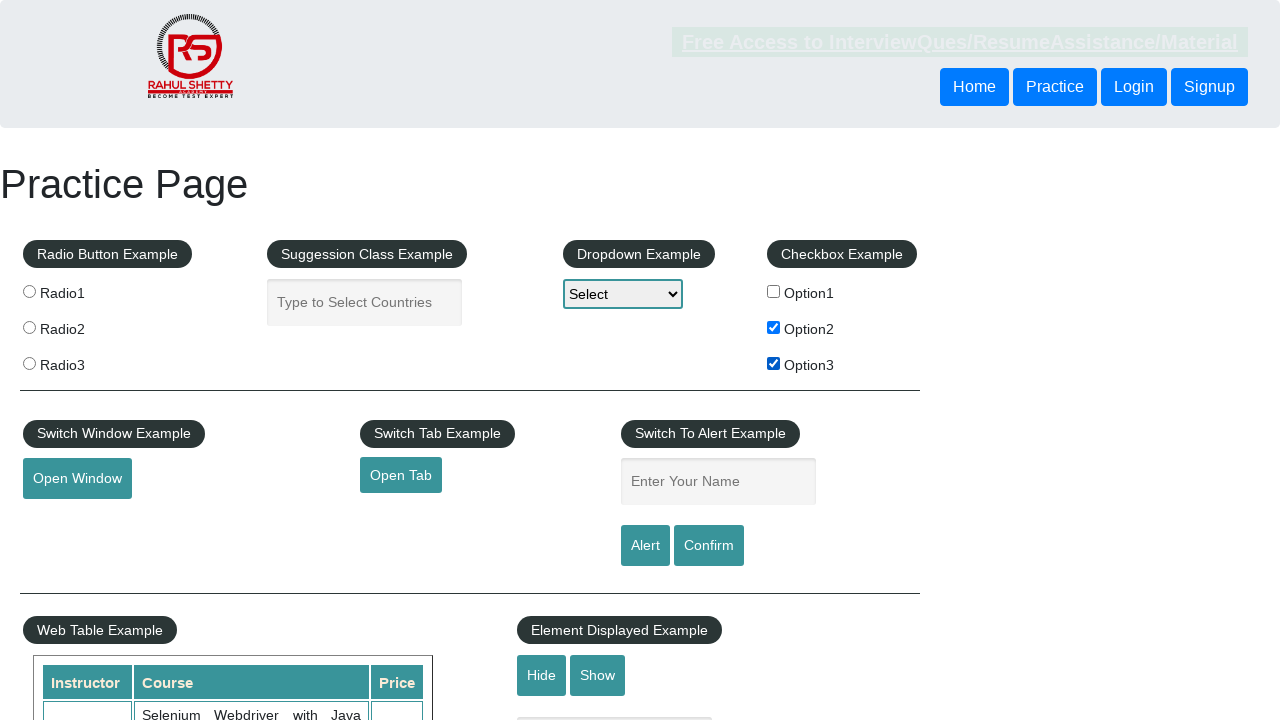